Tests that the Shakespeare programming language appears in the top 20 solutions, top 10 esoteric languages, and top 6 hits.

Starting URL: http://www.99-bottles-of-beer.net/

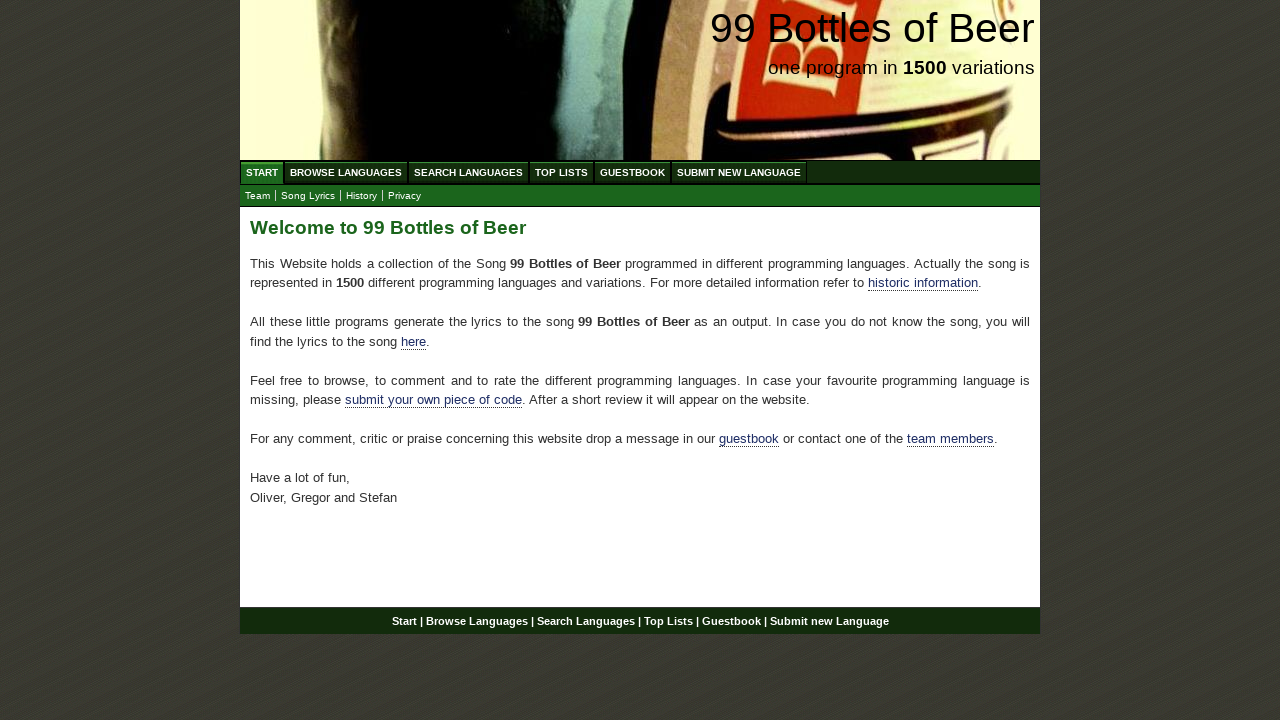

Clicked on TOP LIST menu at (562, 172) on #menu [href='/toplist.html']
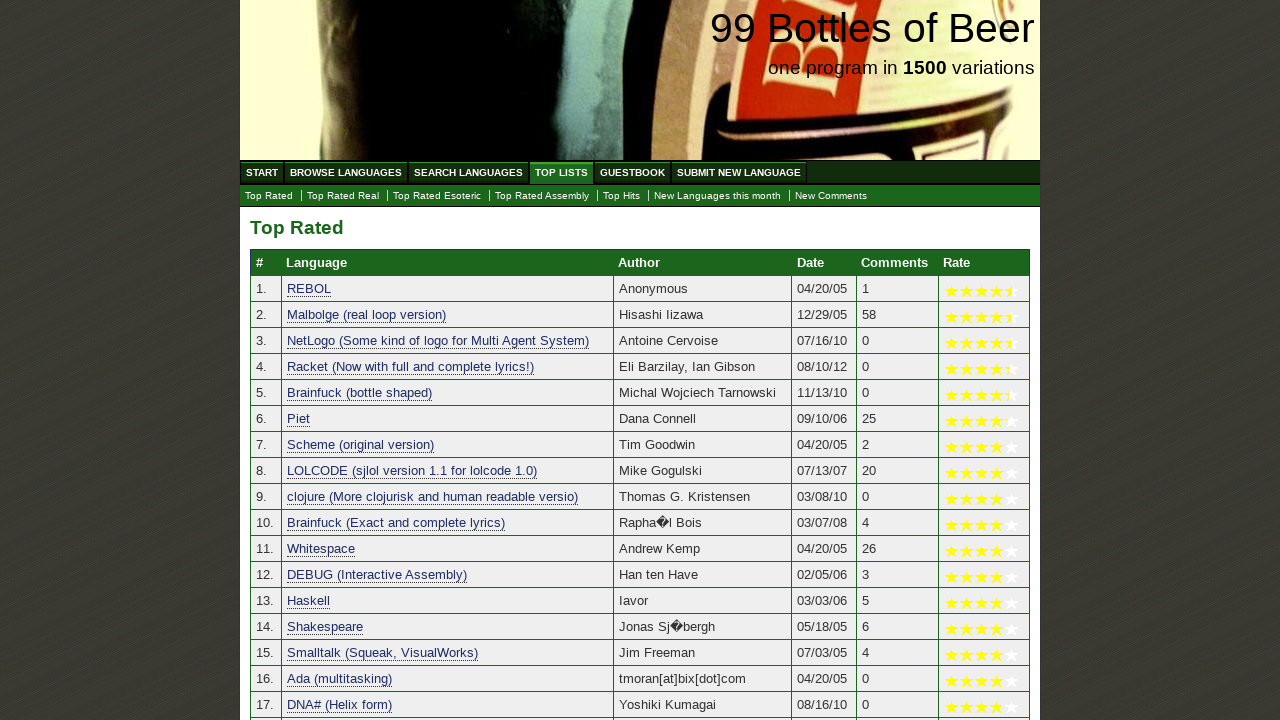

Clicked on top 20 overall solutions submenu at (269, 196) on #submenu a[href='./toplist.html']
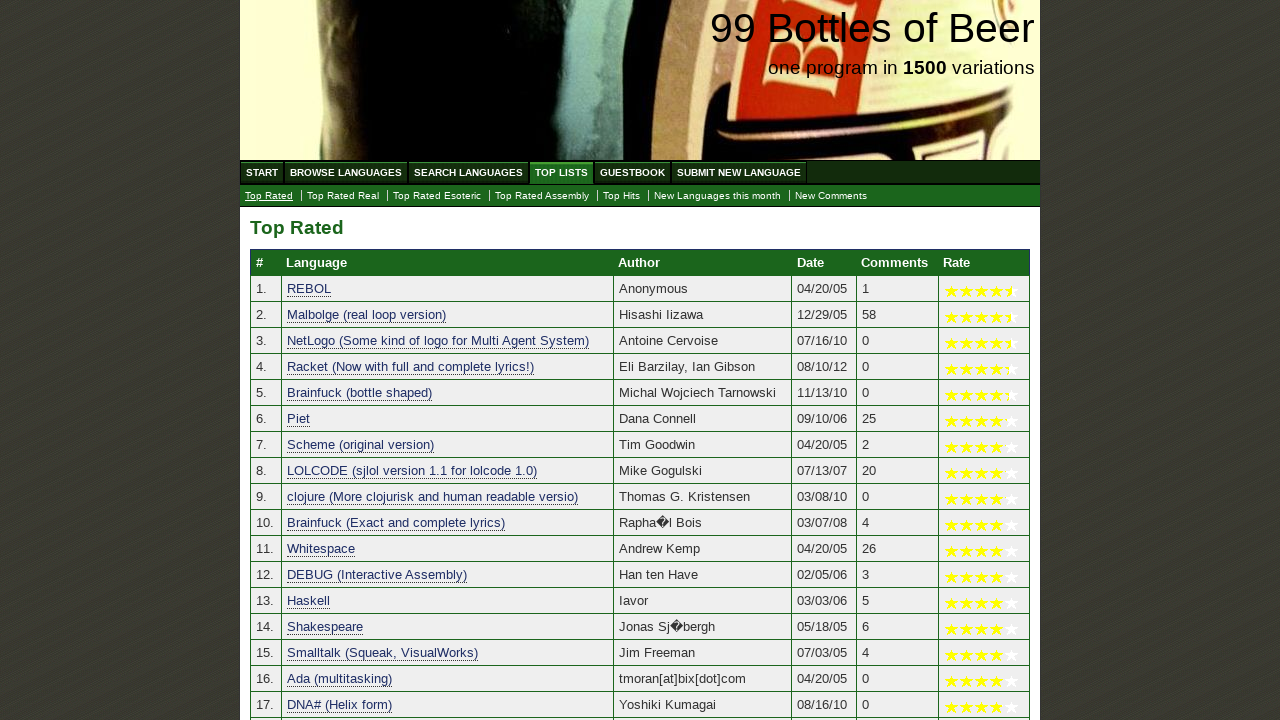

Located Shakespeare in top 20 solutions
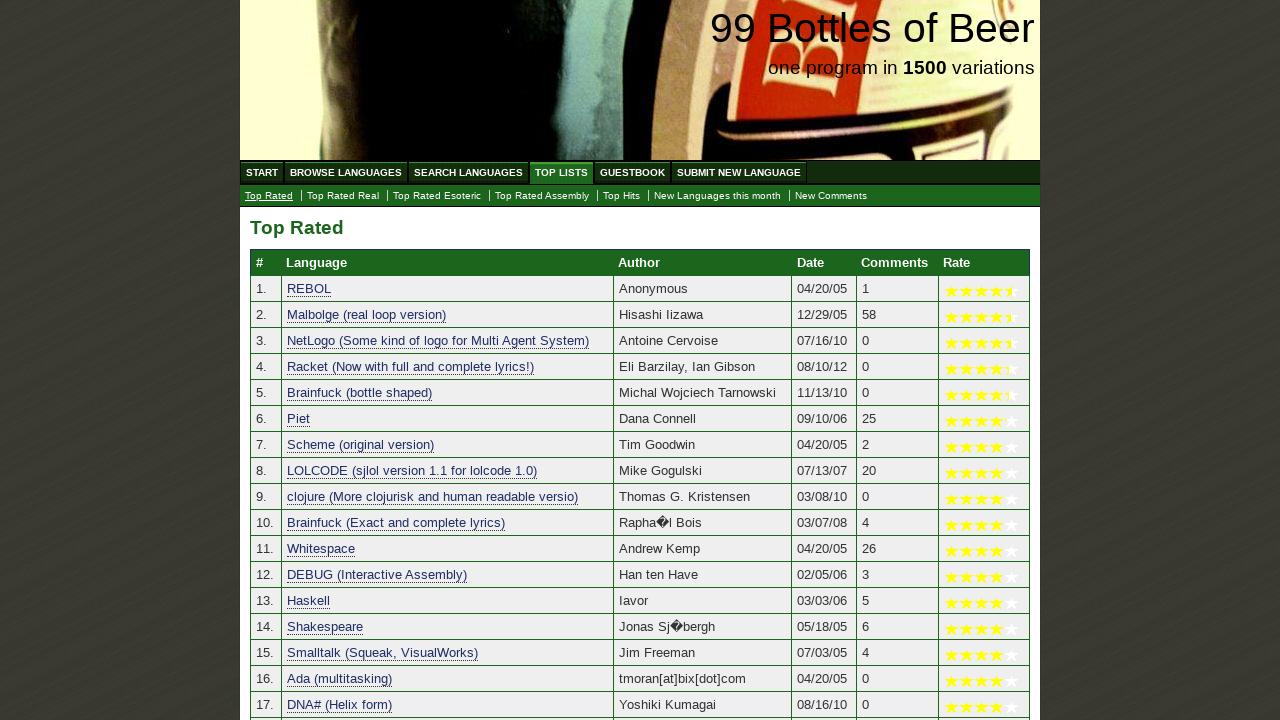

Verified Shakespeare appears in top 20 solutions
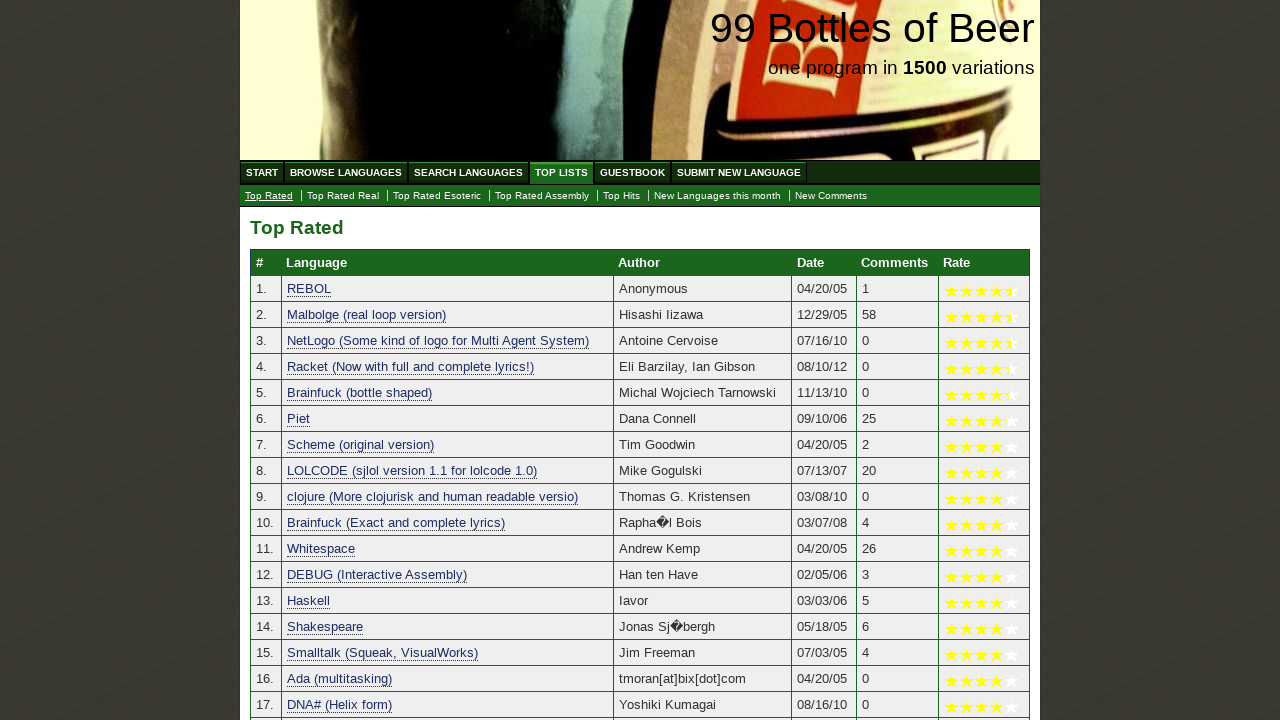

Clicked on top 10 esoteric languages submenu at (437, 196) on #submenu a[href='./toplist_esoteric.html']
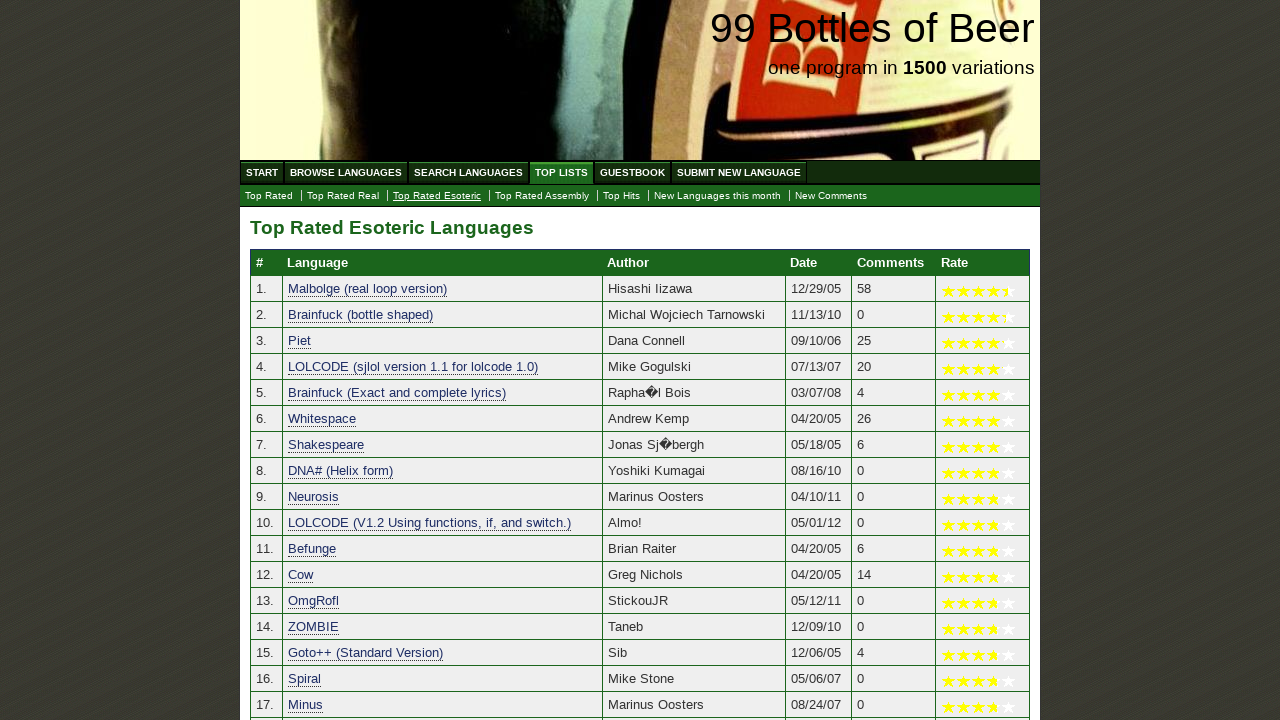

Located Shakespeare in top 10 esoteric languages
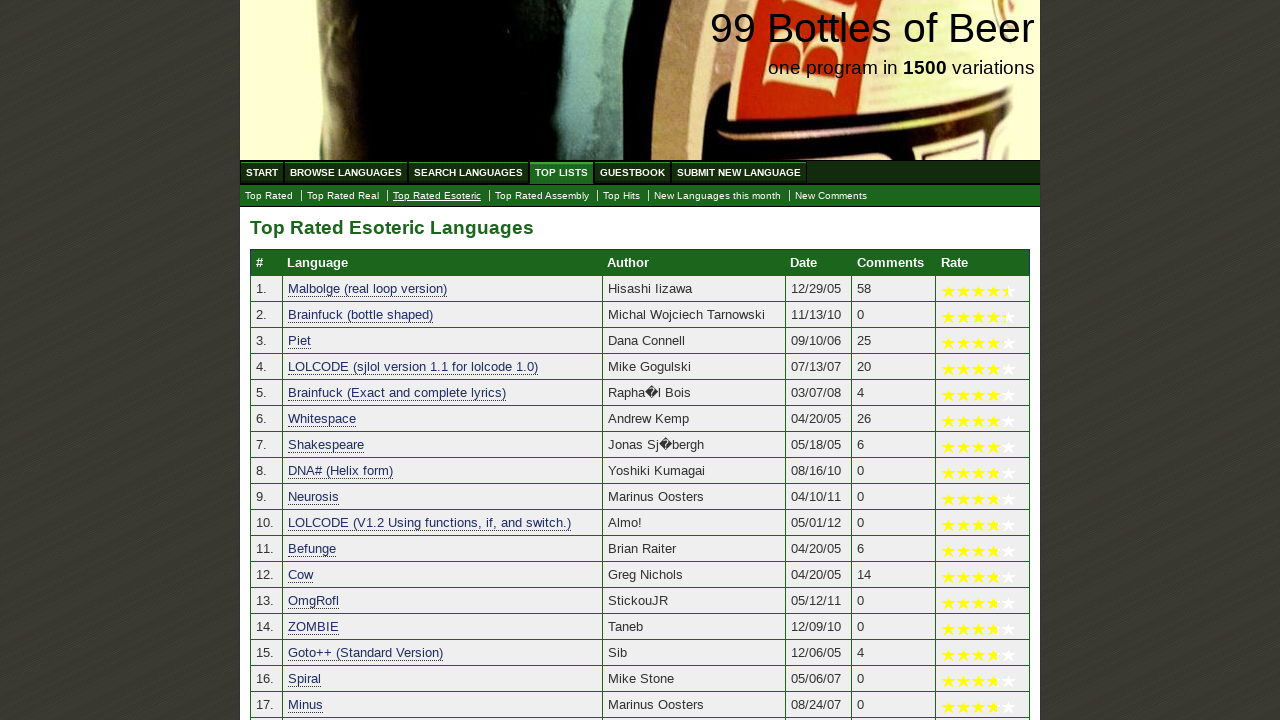

Verified Shakespeare appears in top 10 esoteric languages
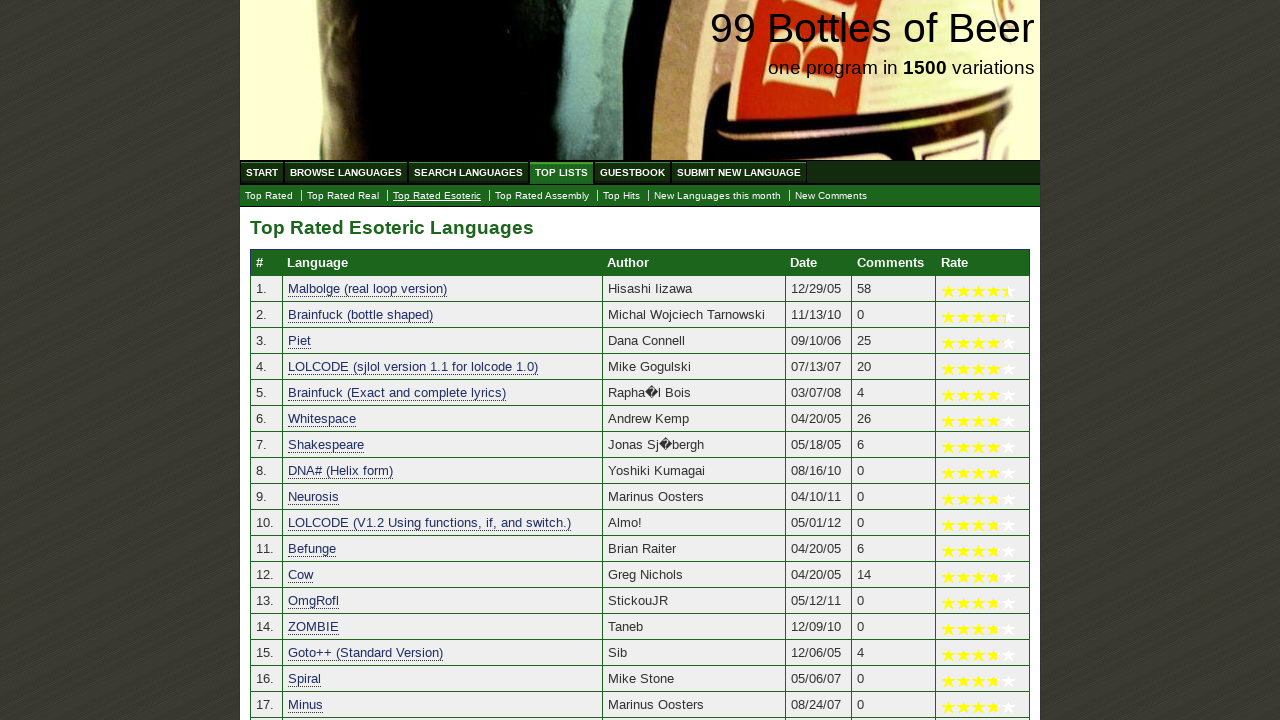

Clicked on top hits submenu at (622, 196) on #submenu a[href='./tophits.html']
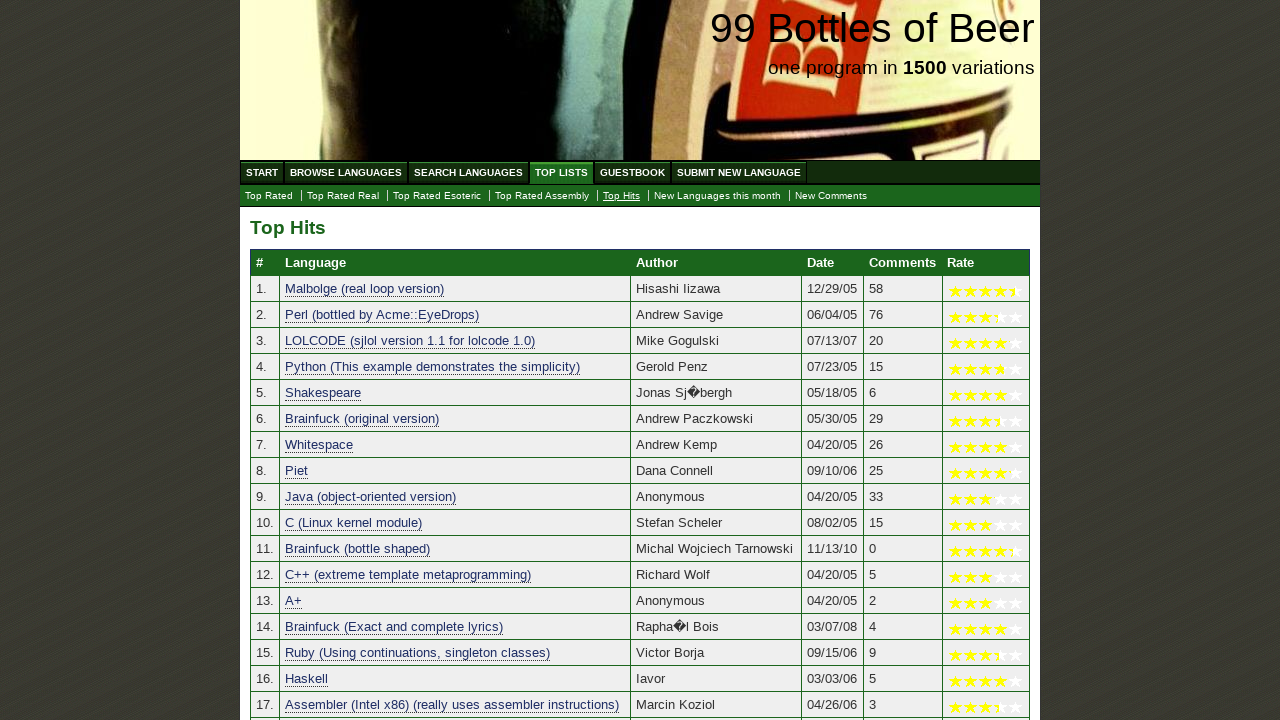

Located Shakespeare in top hits
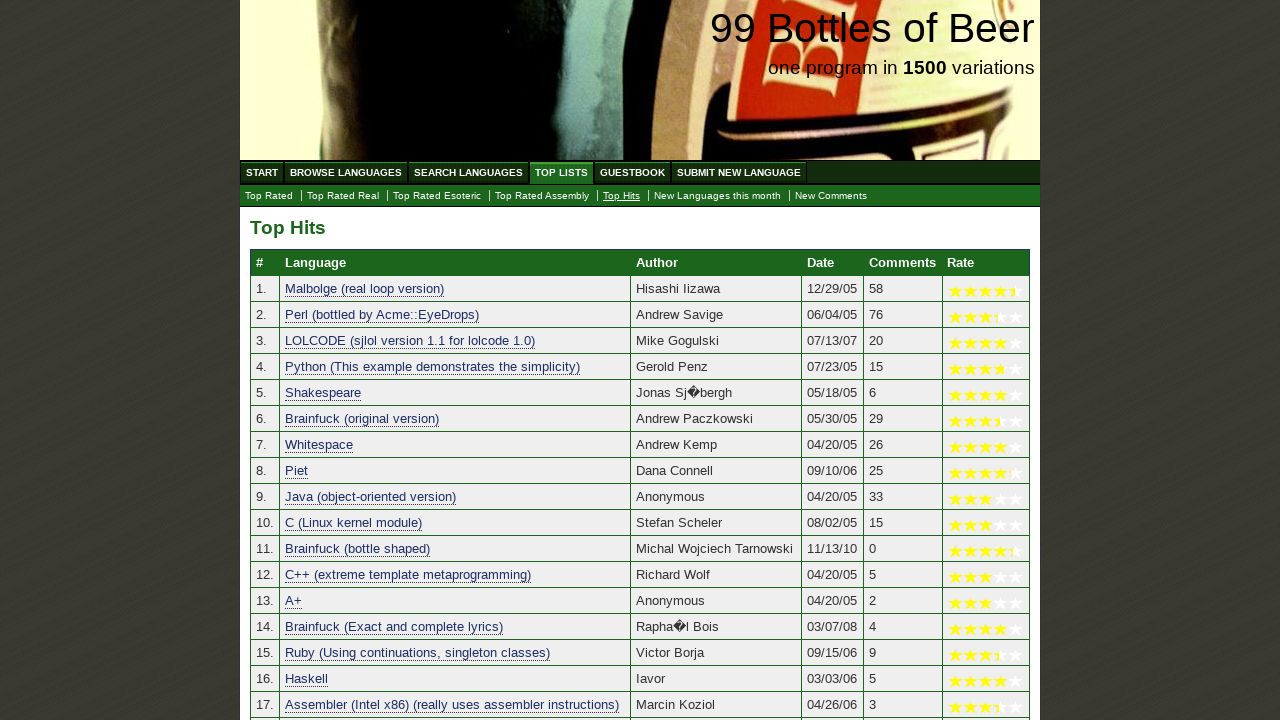

Verified Shakespeare appears in top hits
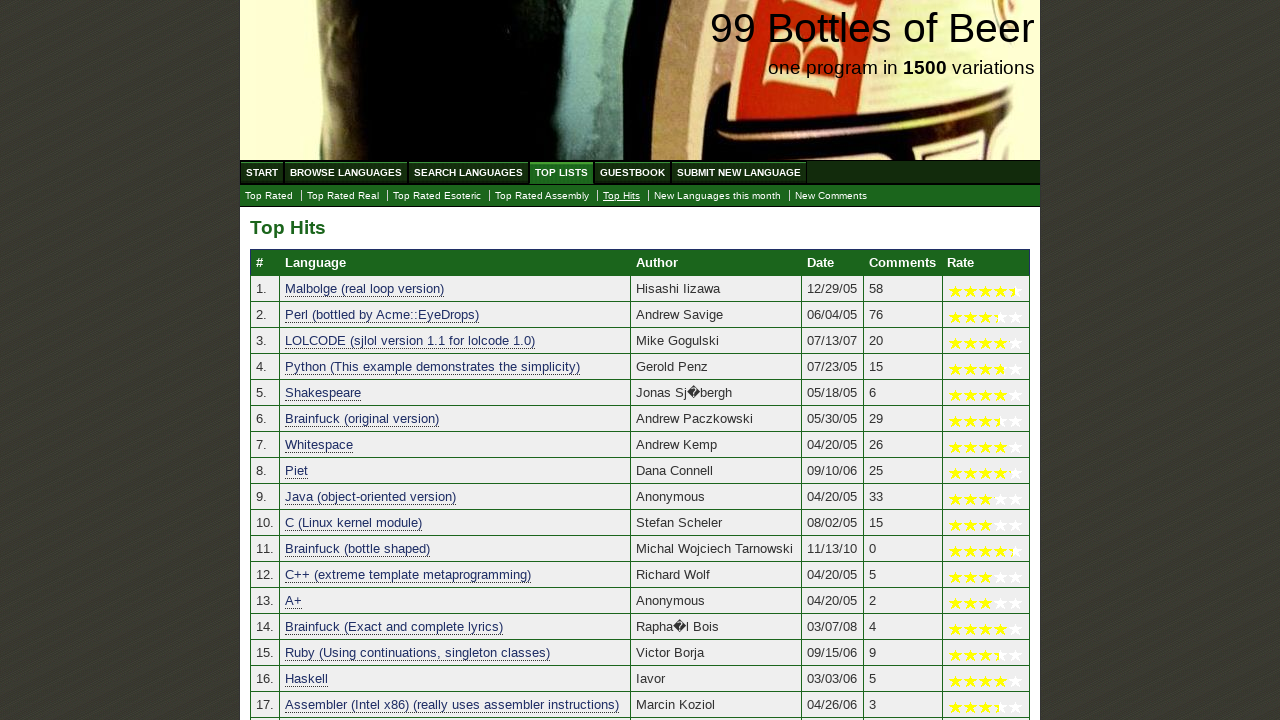

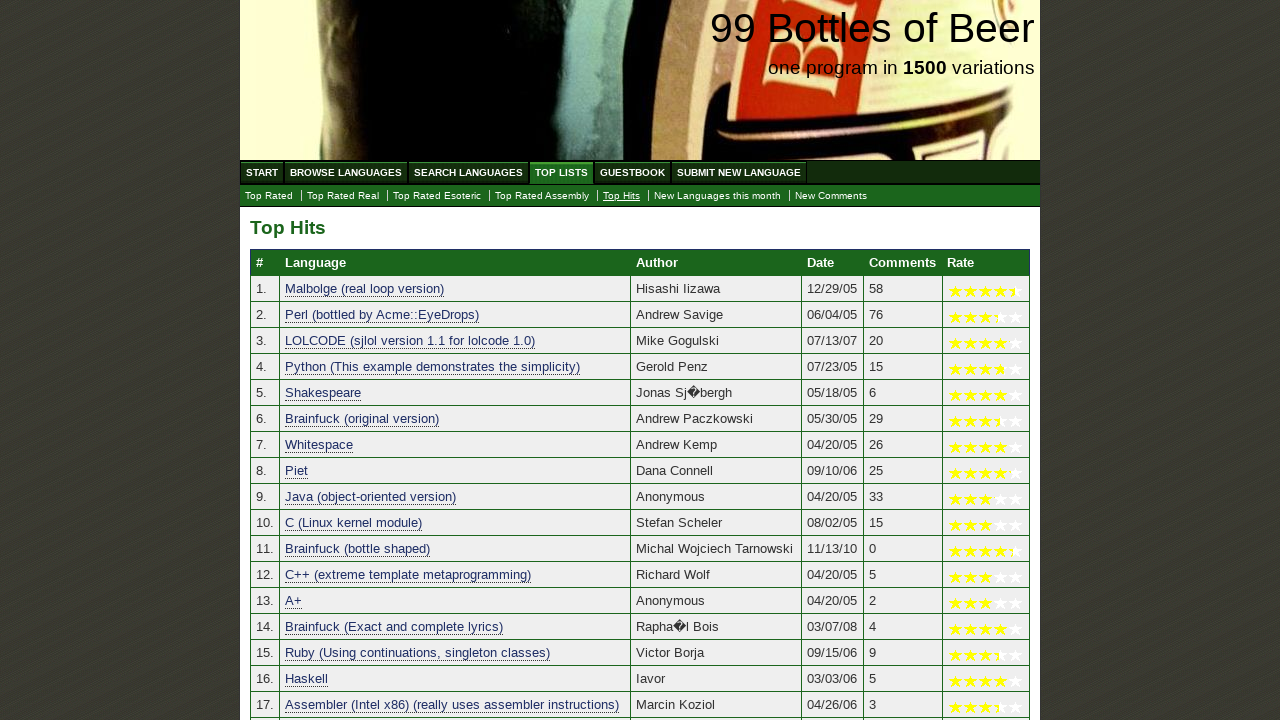